Sets the browser viewport to a specific size (1900x1080) and navigates to the practice page

Starting URL: https://practice.cydeo.com

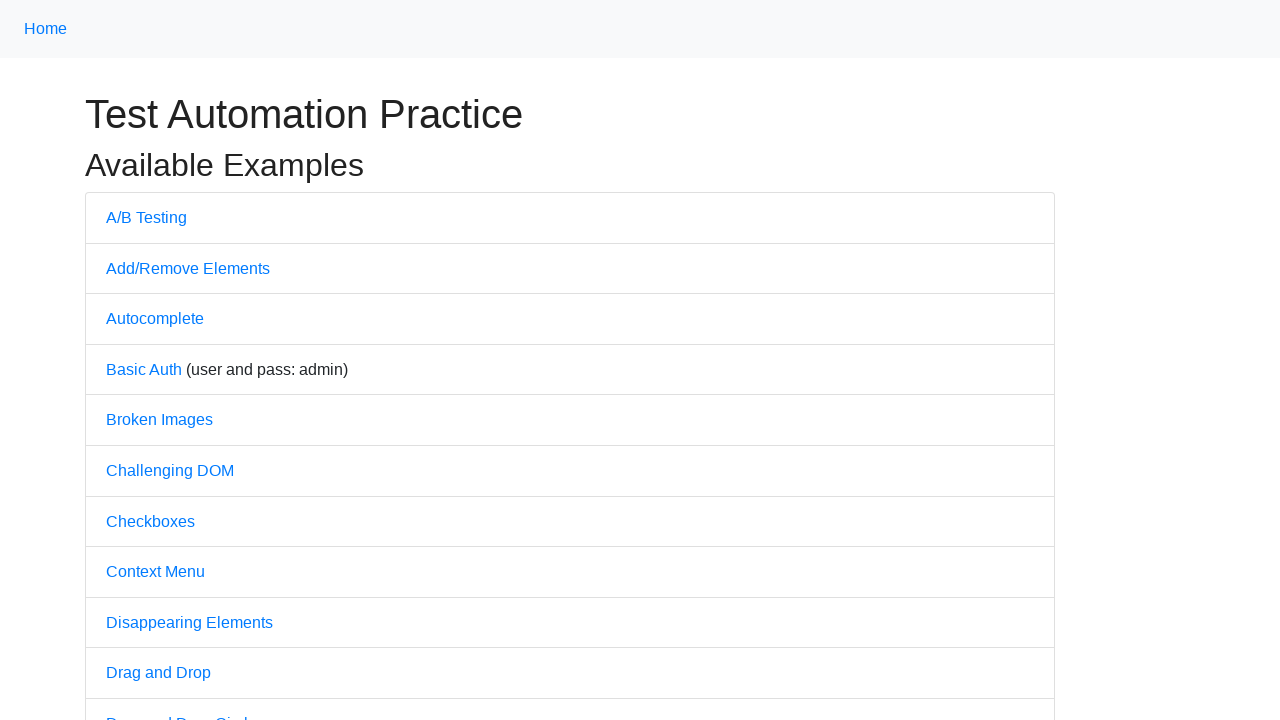

Set viewport size to 1900x1080
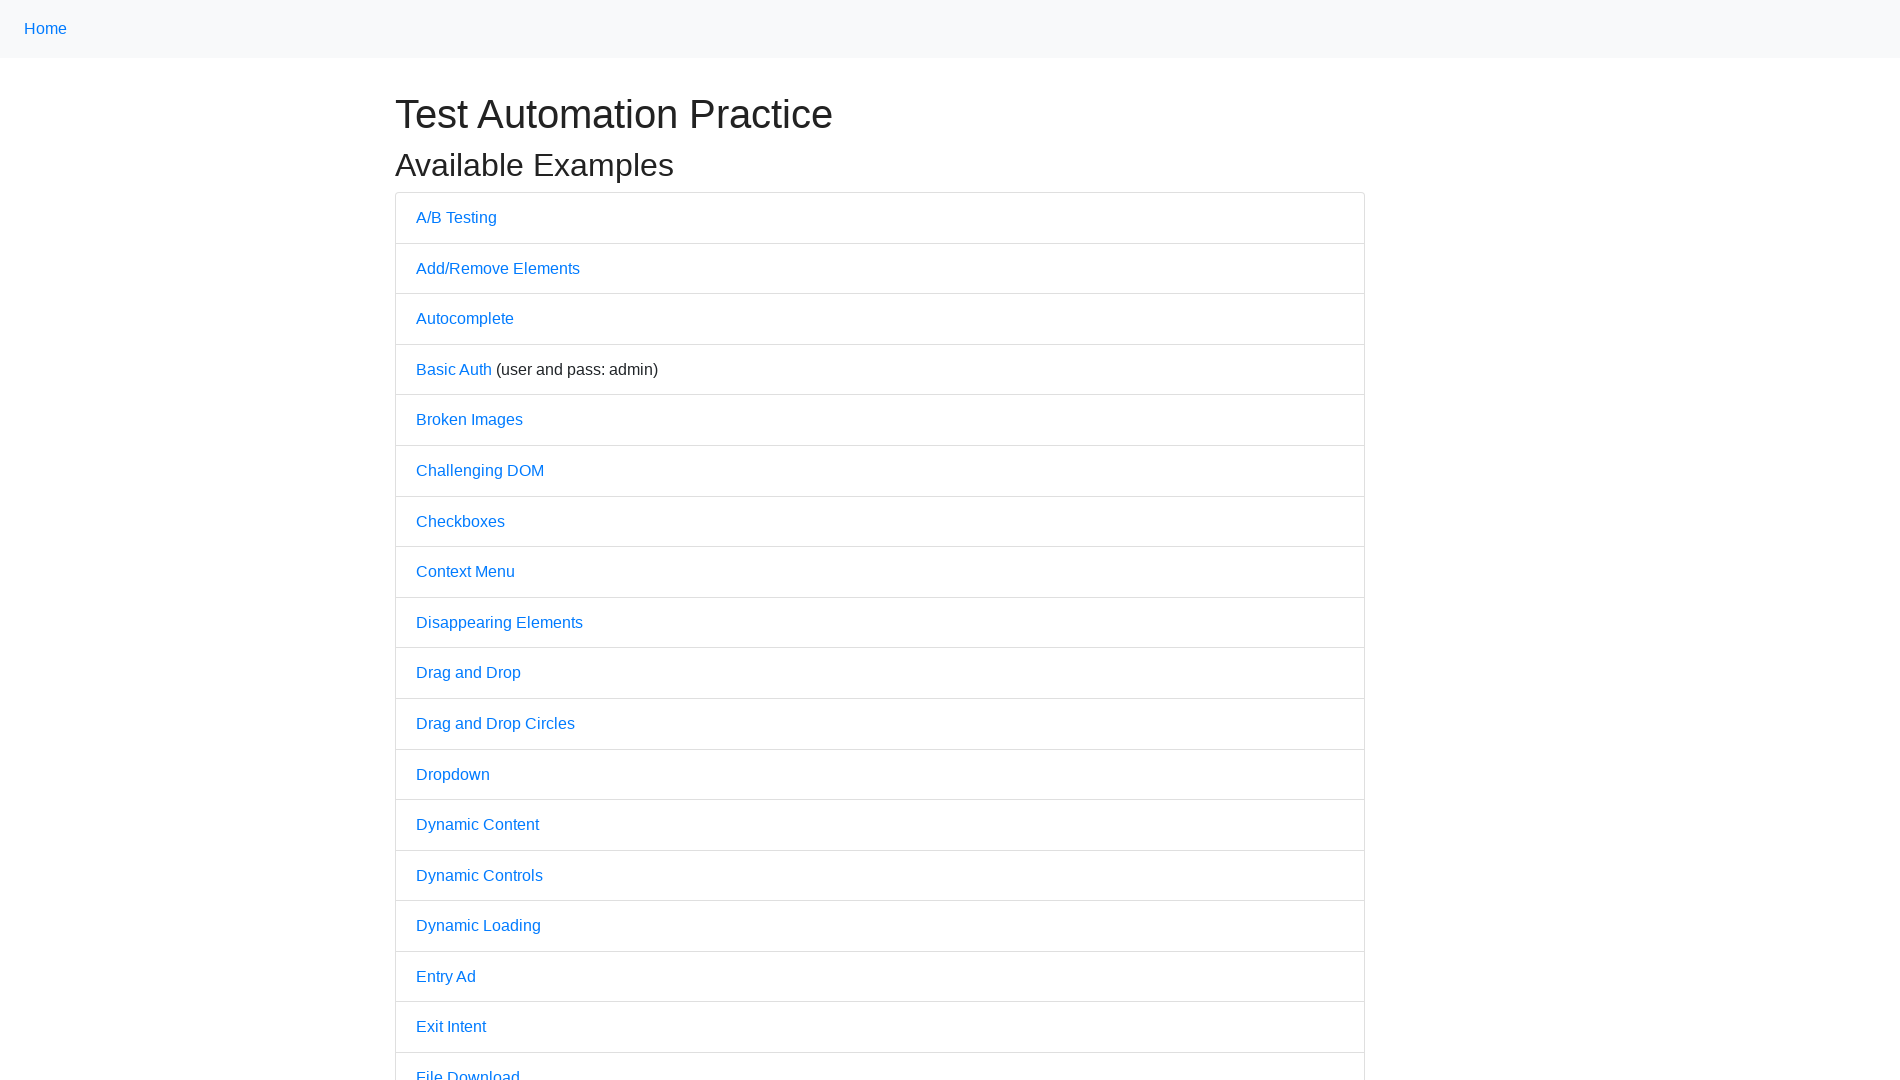

Page fully loaded with new viewport
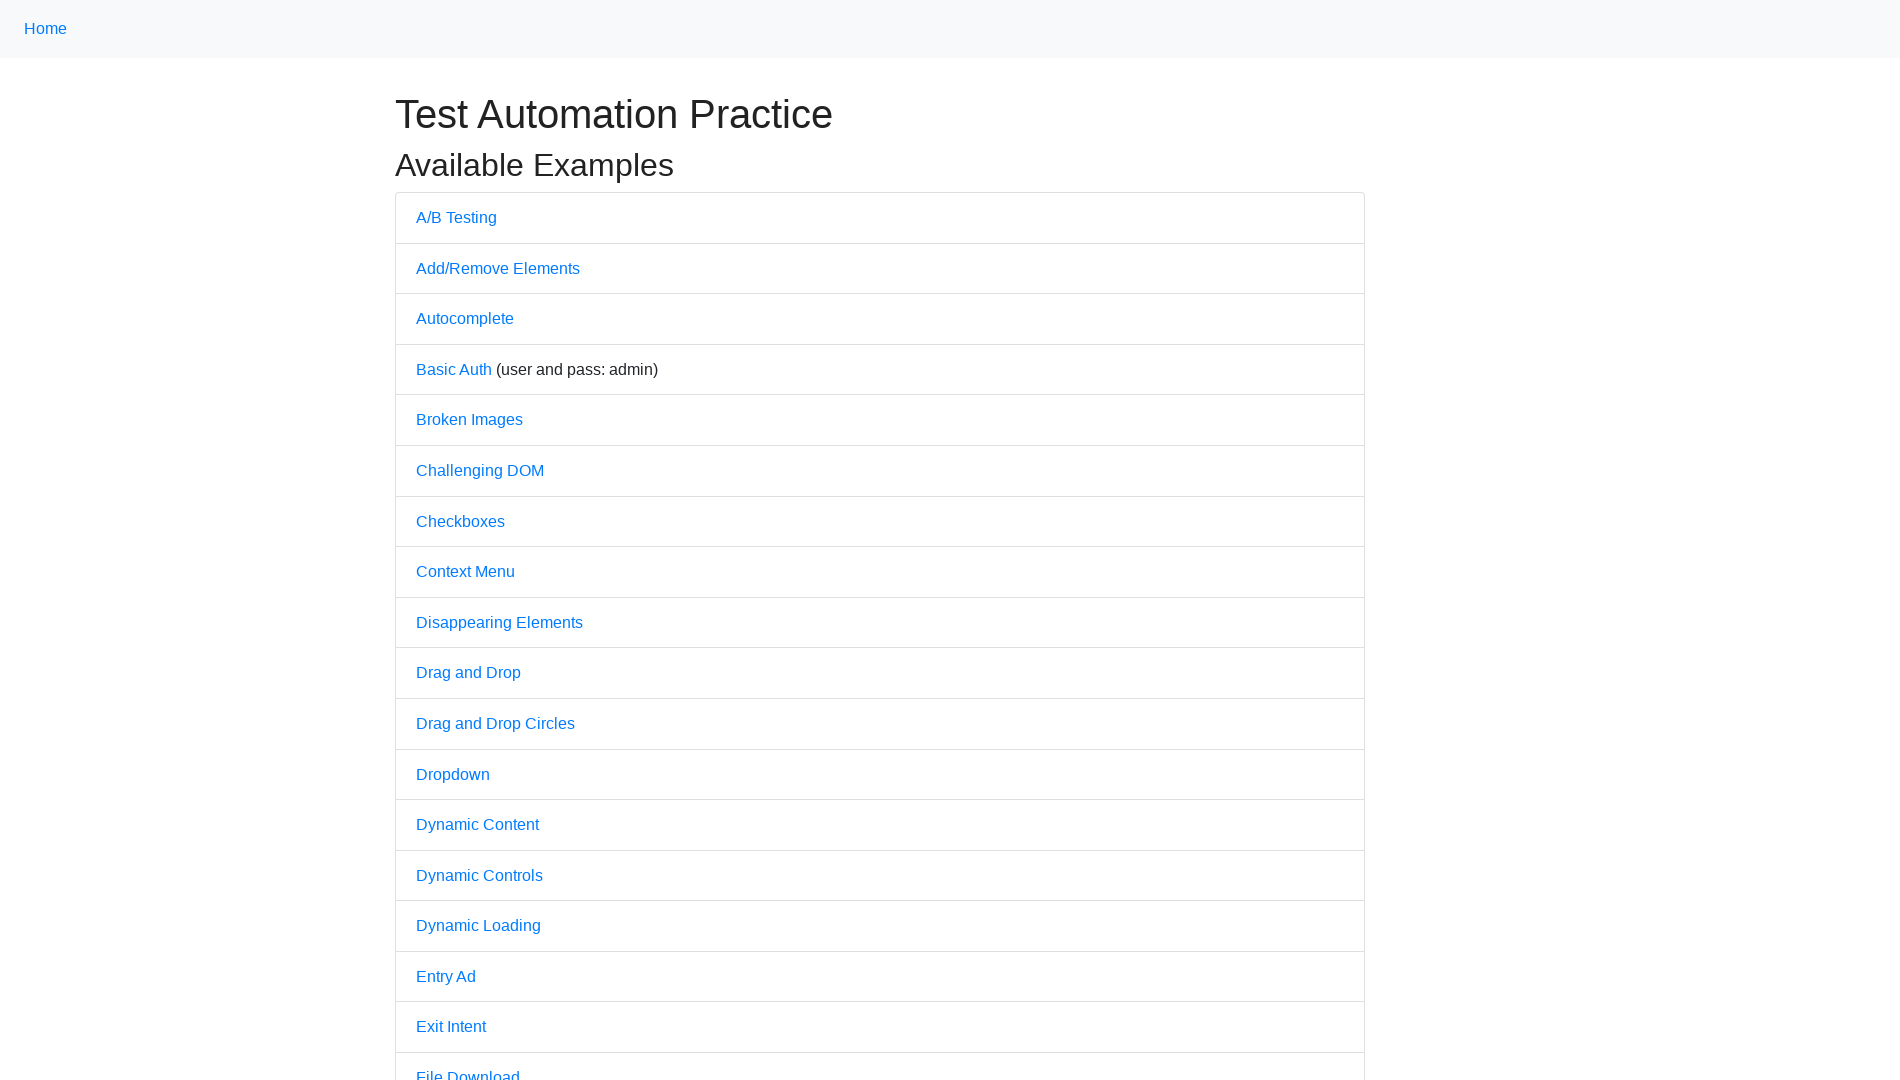

Navigated to https://practice.cydeo.com
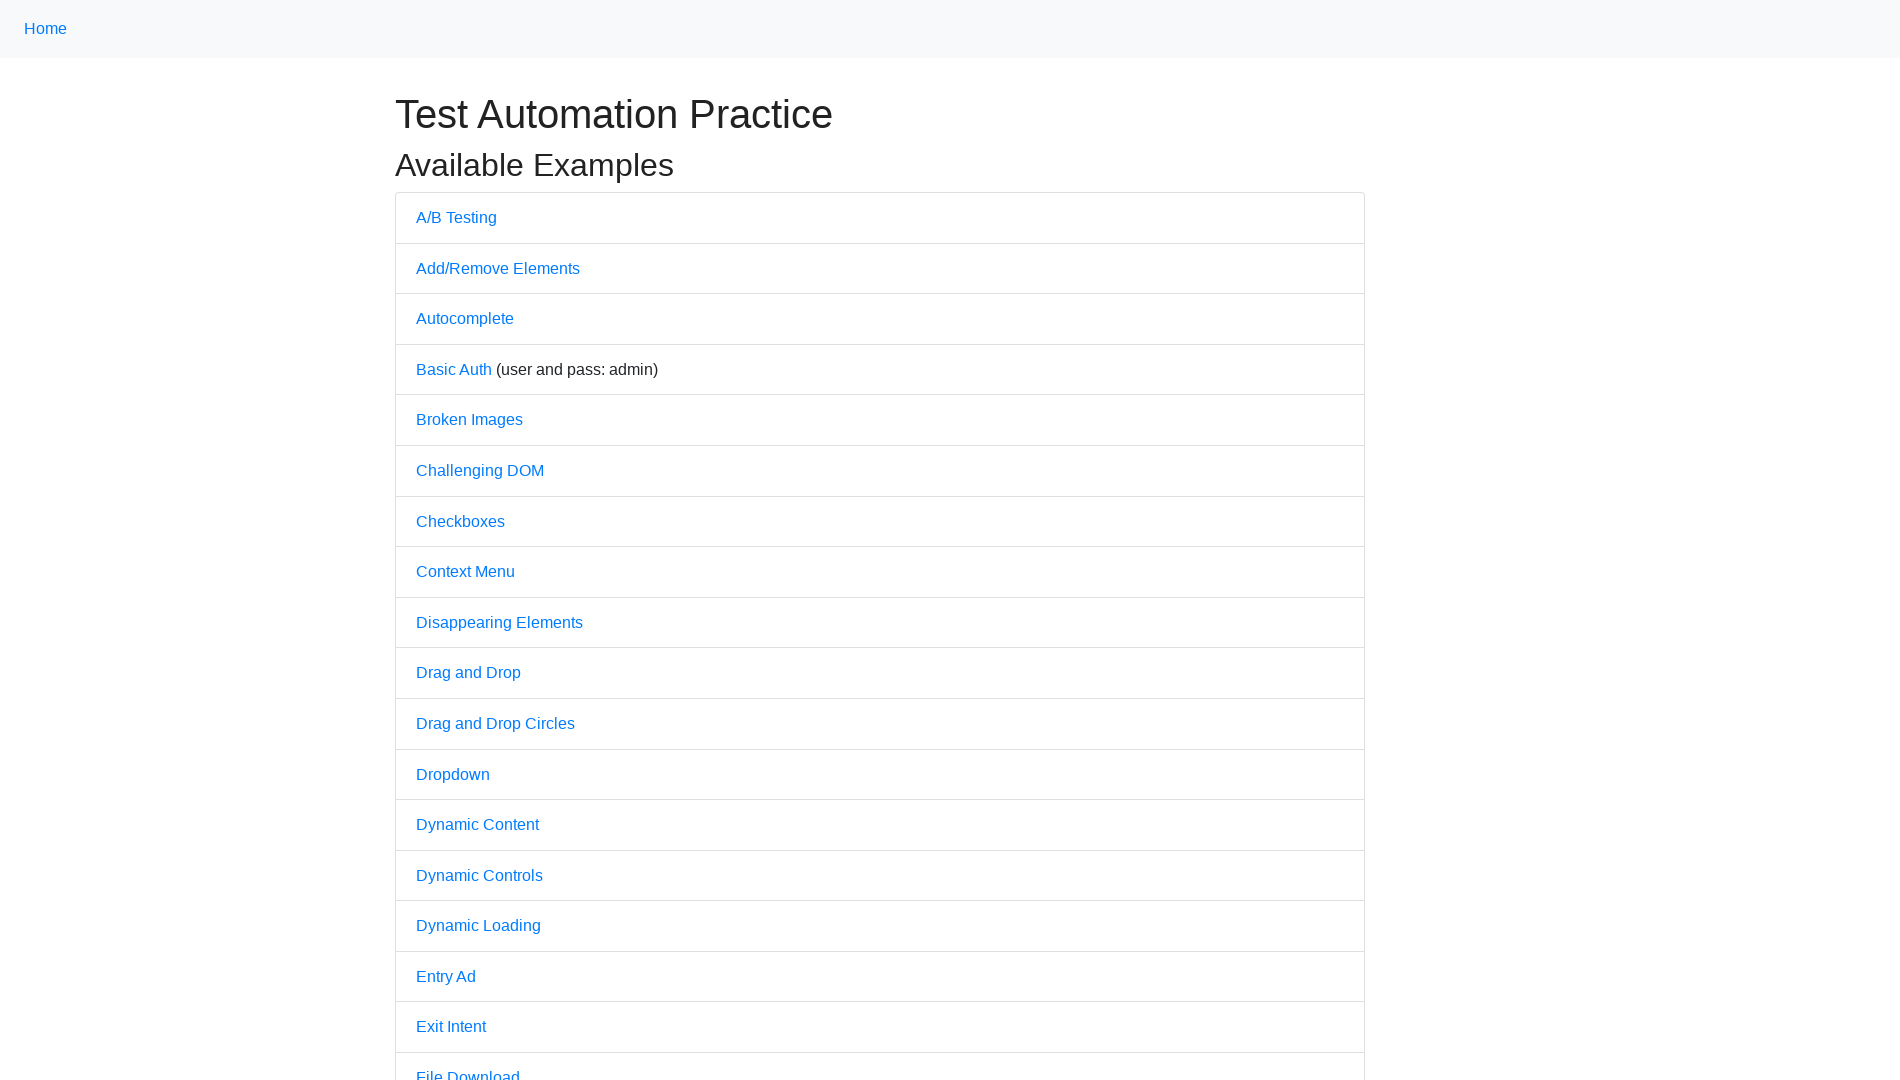

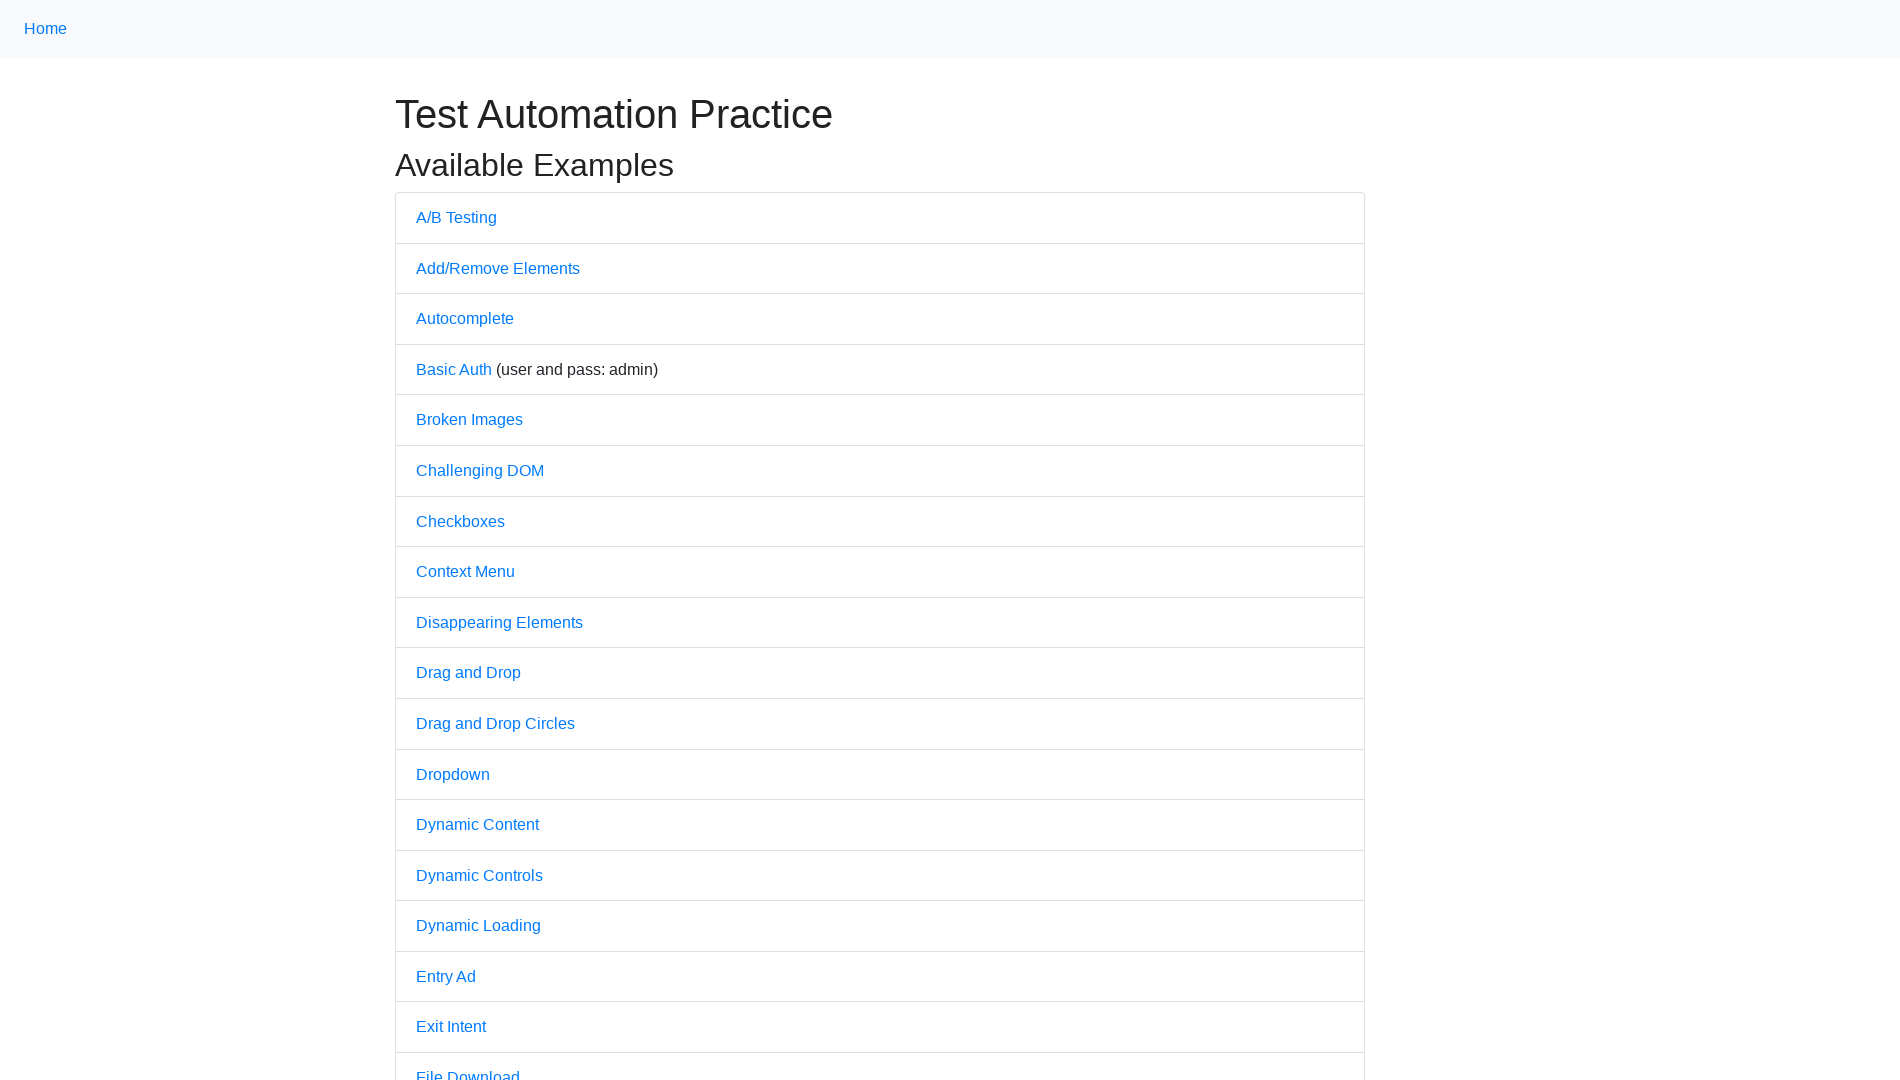